Navigates to a W3Schools HTML tables example page and interacts with a web table to verify table structure and access specific cells

Starting URL: https://www.w3schools.com/html/html_tables.asp

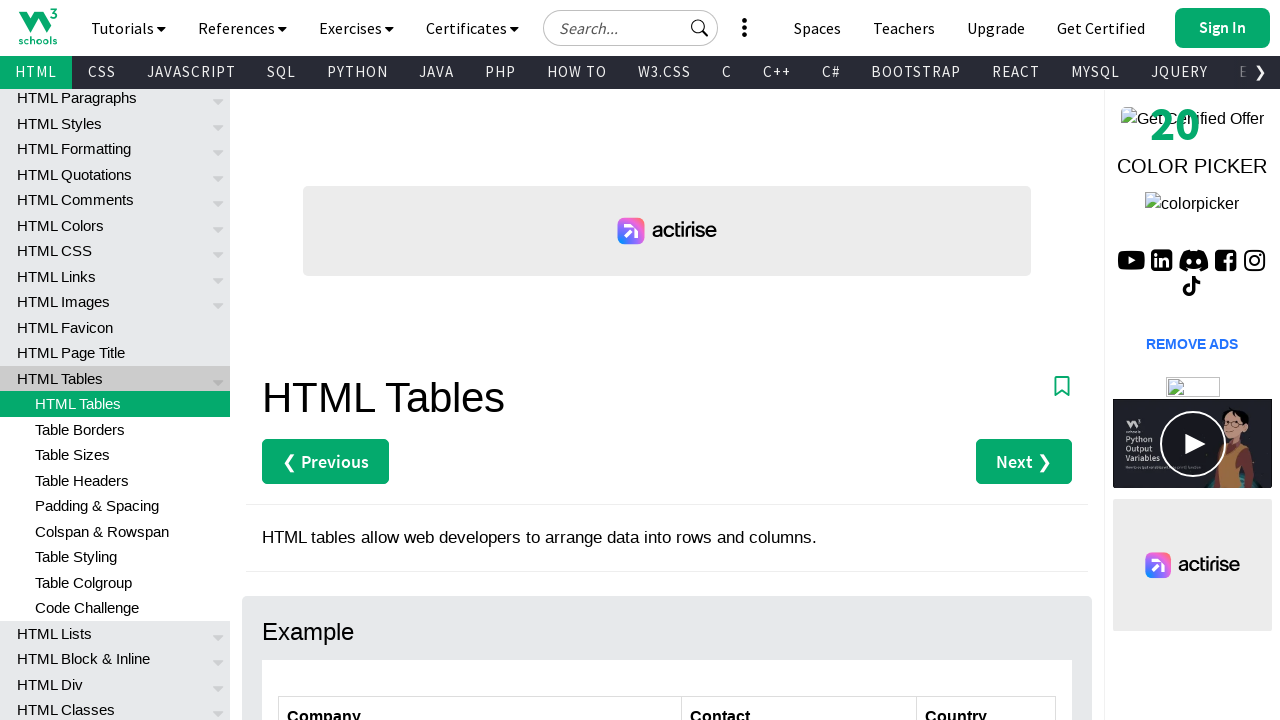

Navigated to W3Schools HTML tables example page
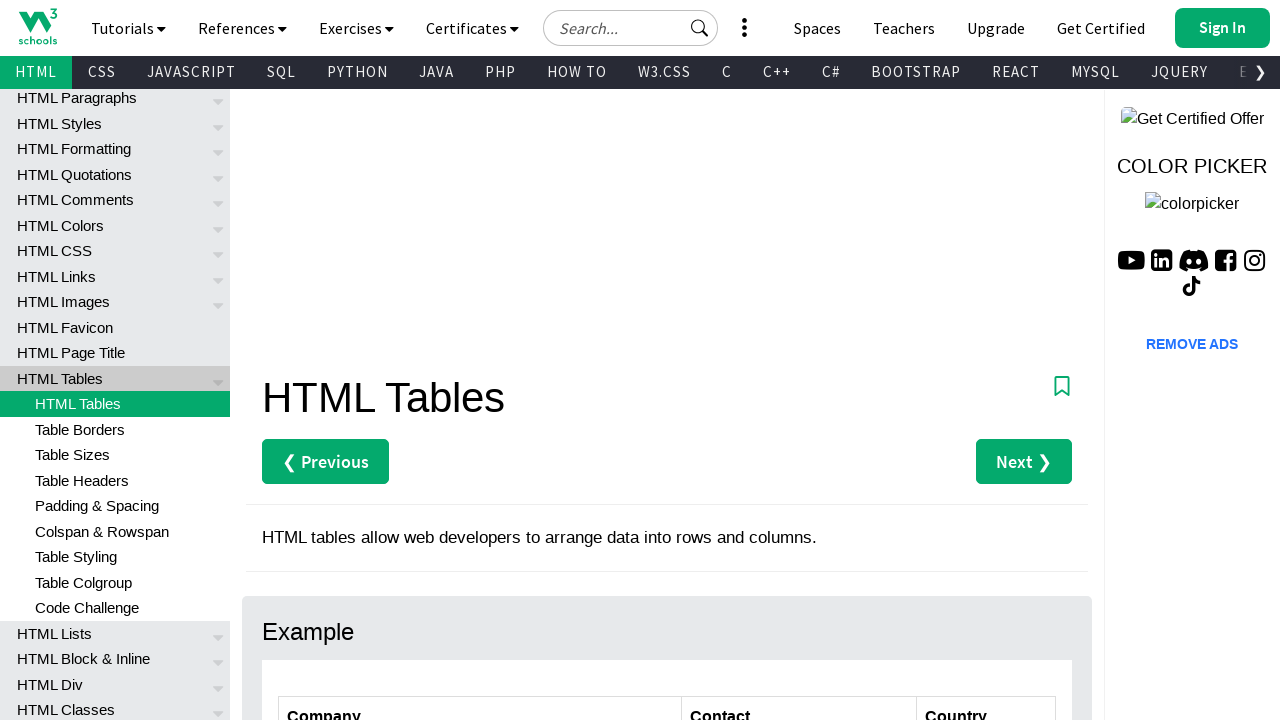

Customers table loaded and ready
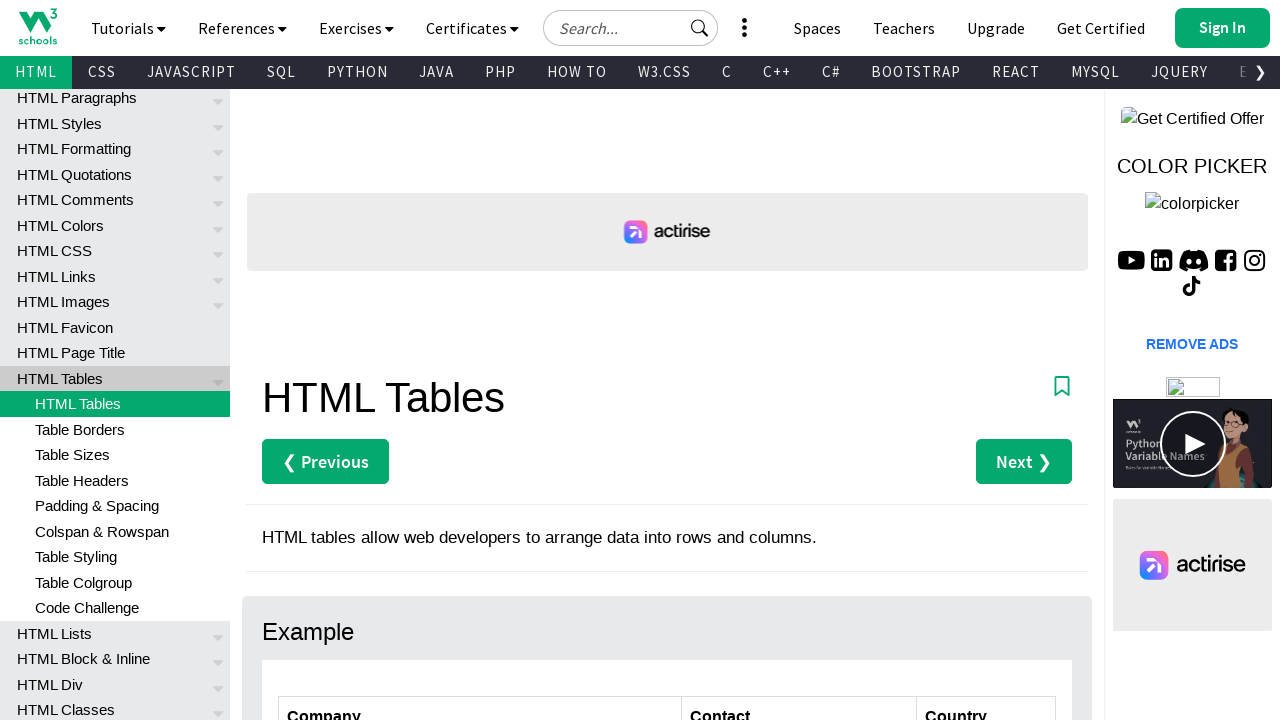

Located table rows in customers table
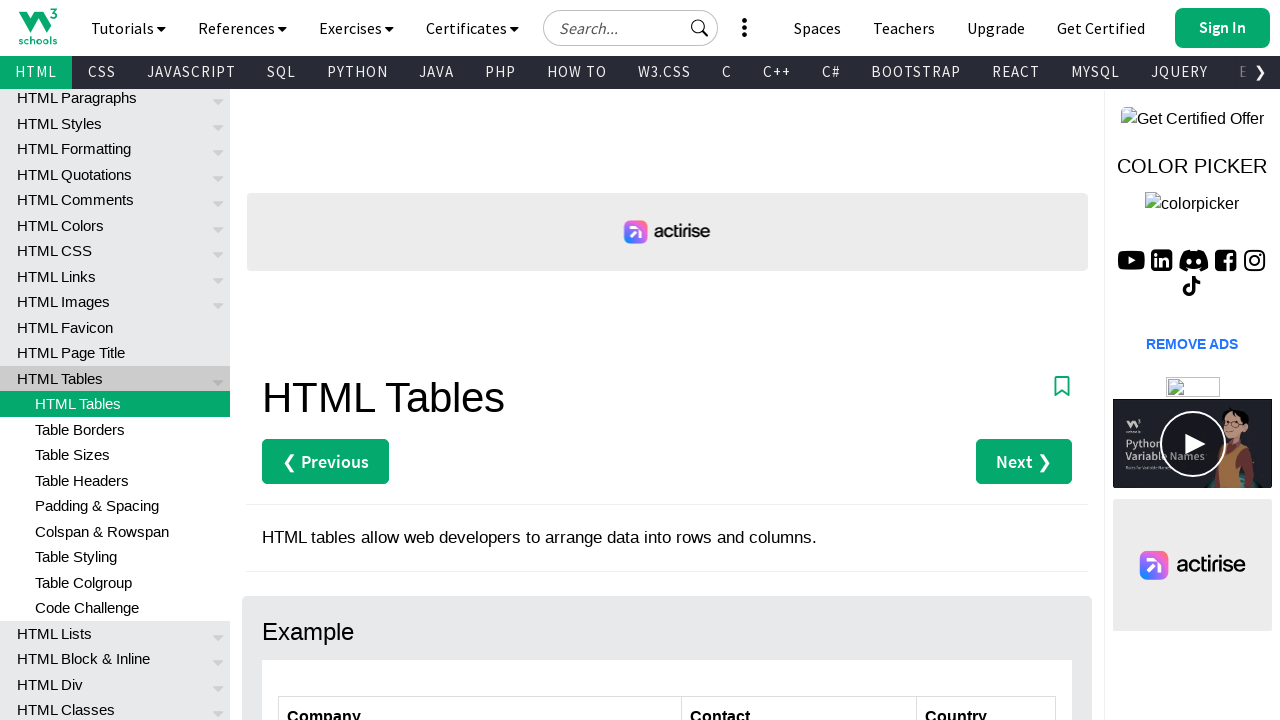

Located table headers in customers table
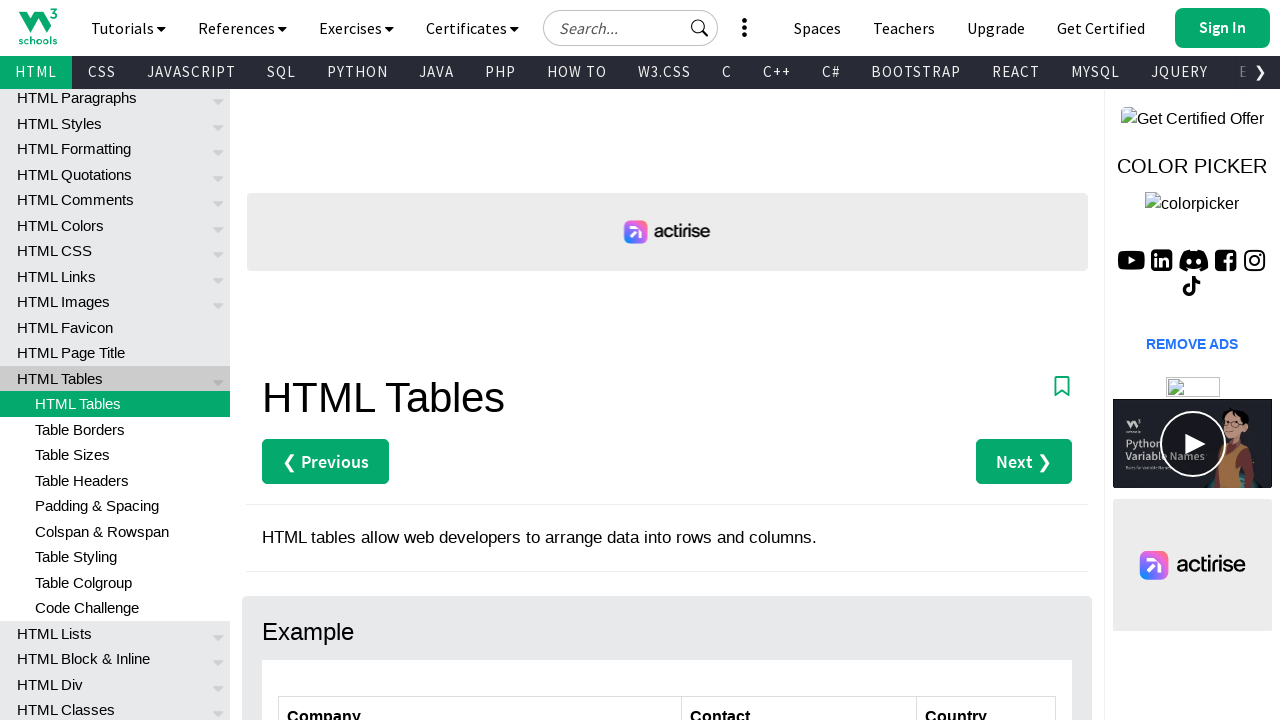

Verified second row in customers table is accessible
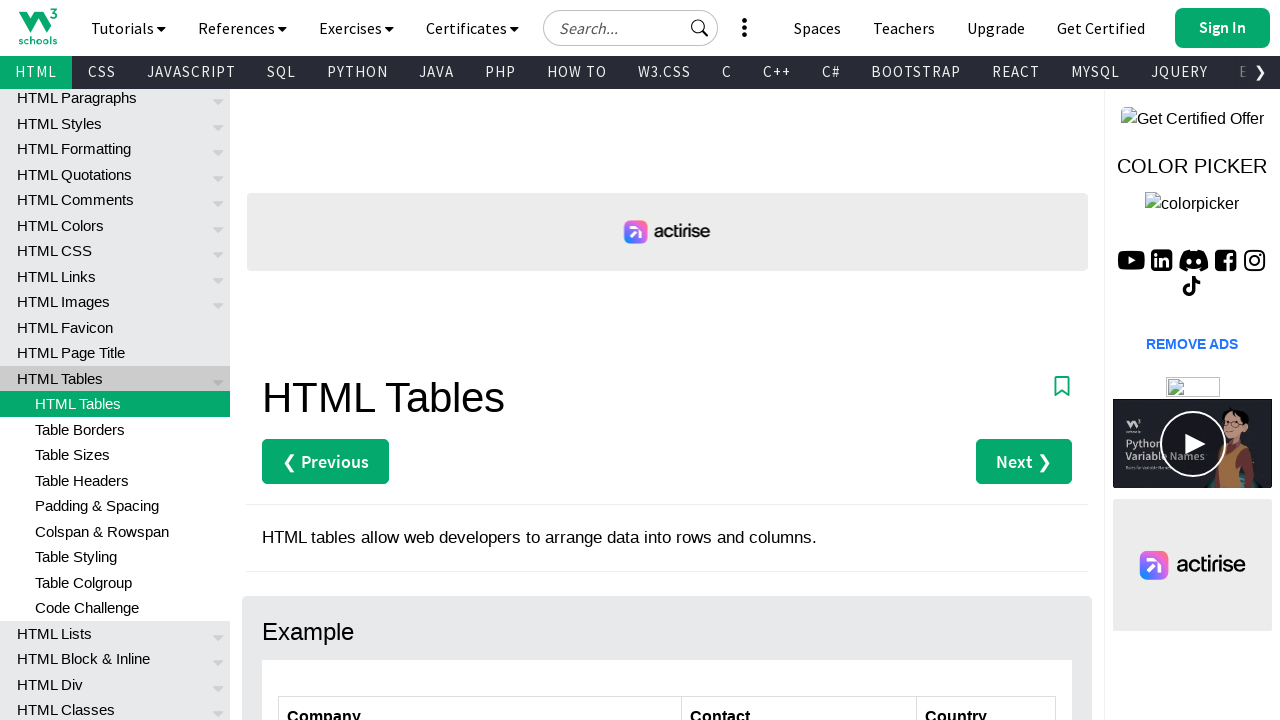

Located specific cell (row 7, column 3) in customers table
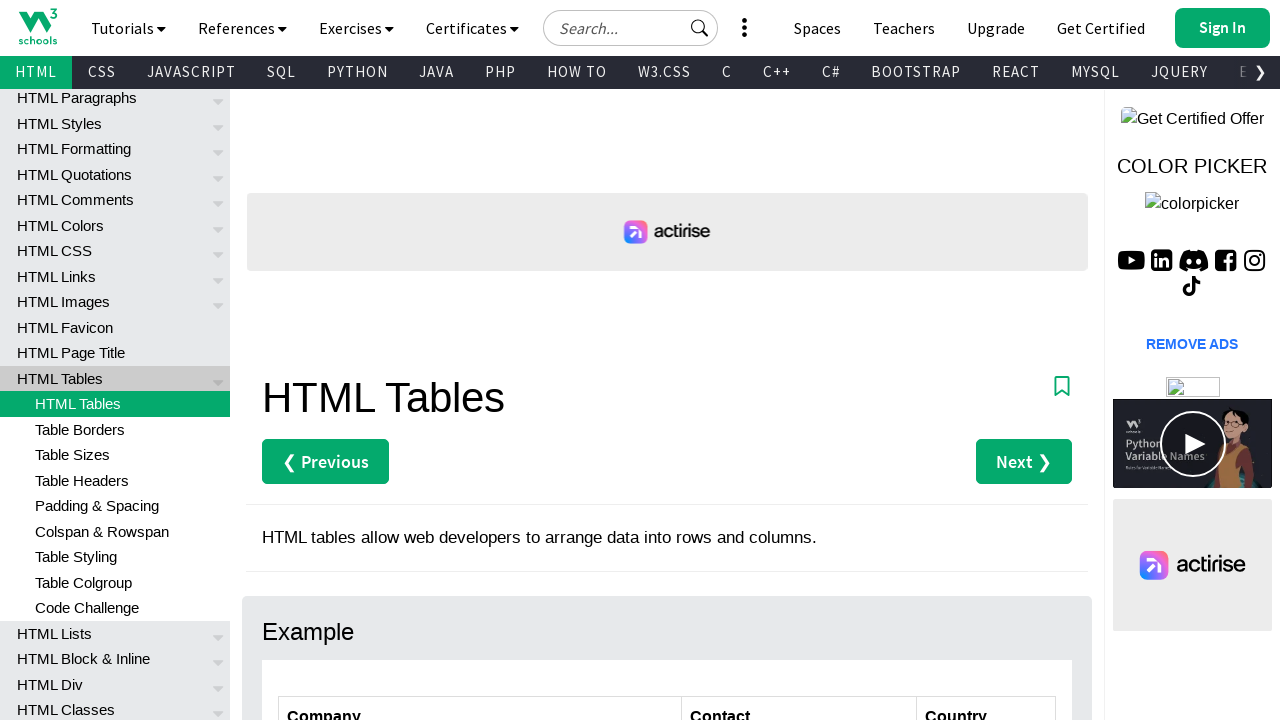

Verified specific cell (row 7, column 3) is ready
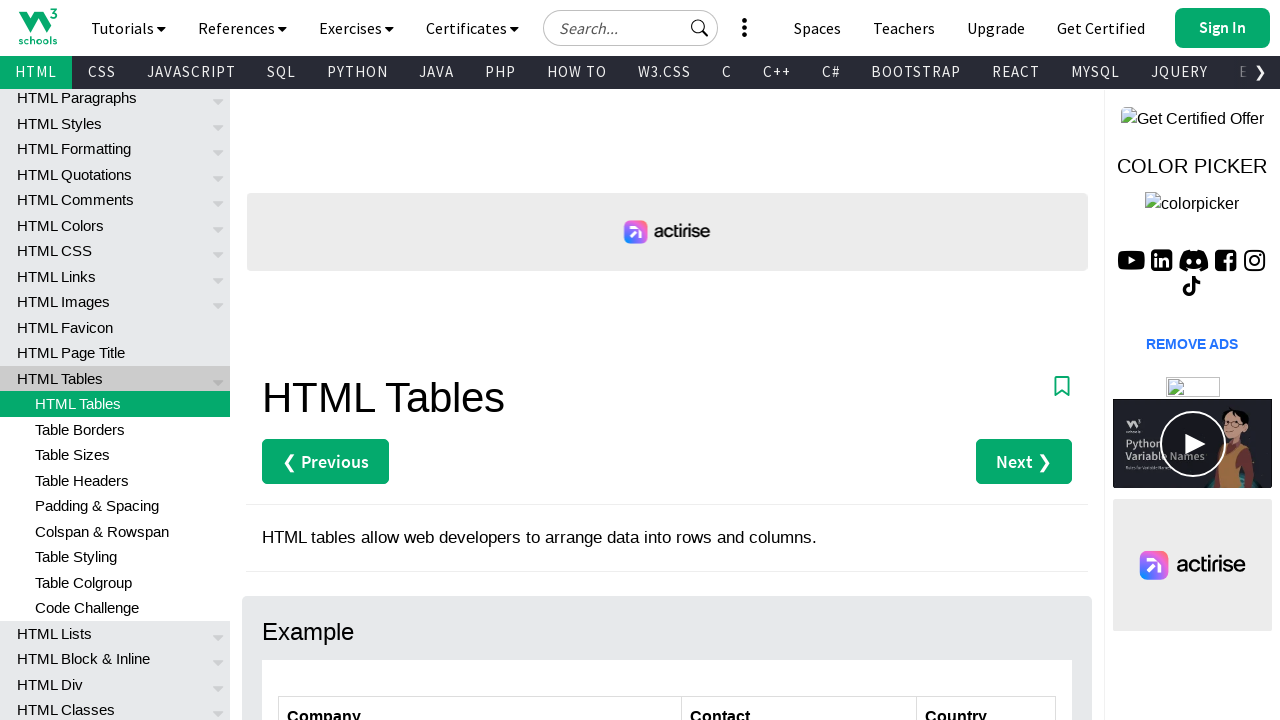

Verified table contains data rows with cells
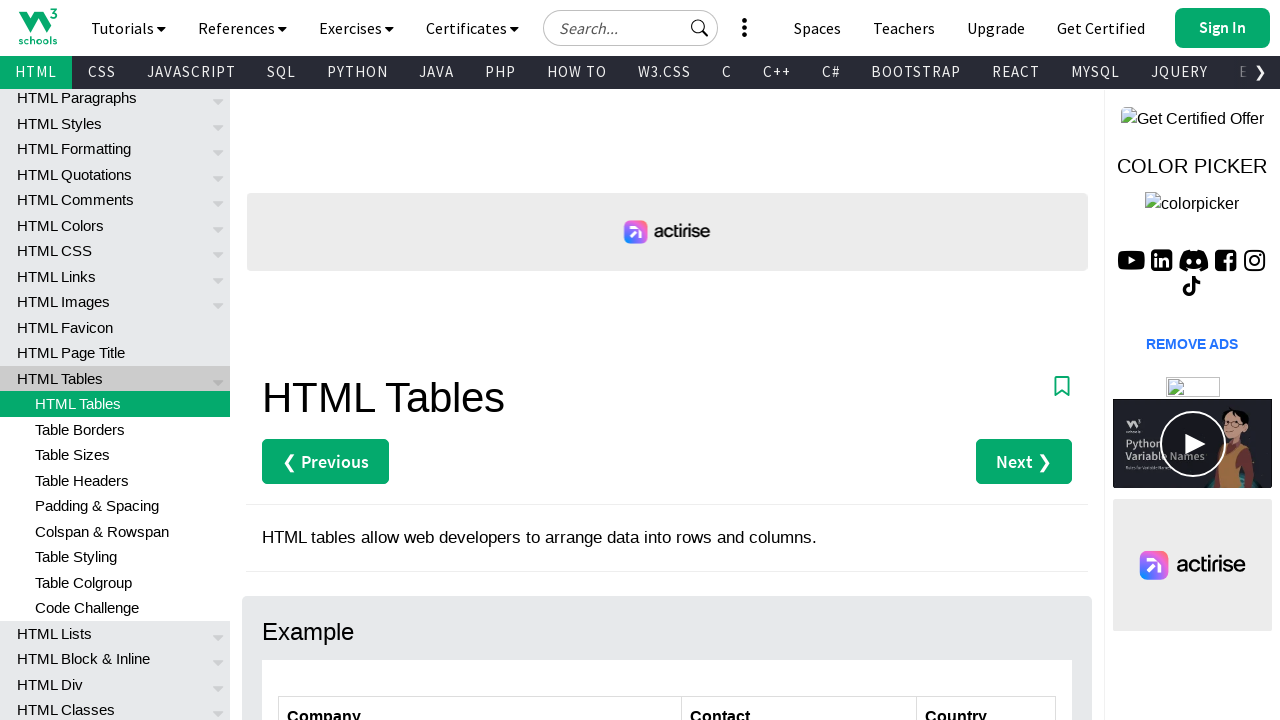

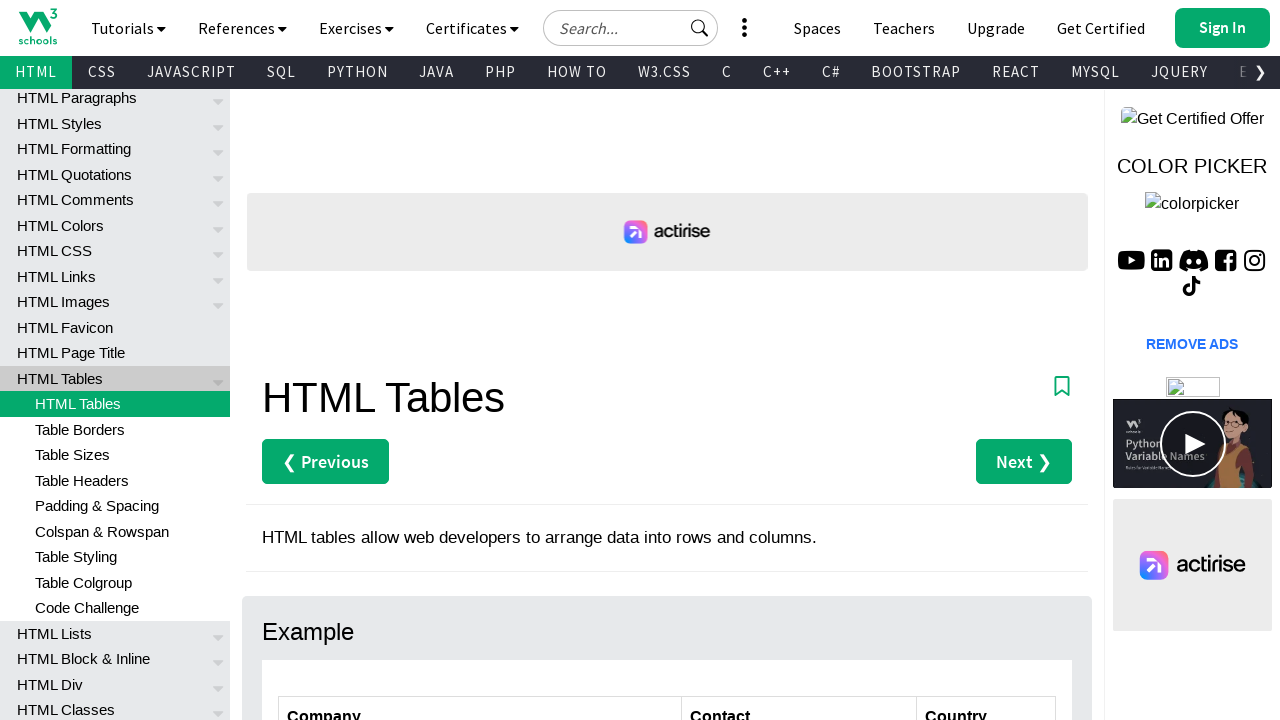